Tests getting the text content of the subtitle element on the WebDriver.io homepage

Starting URL: https://webdriver.io

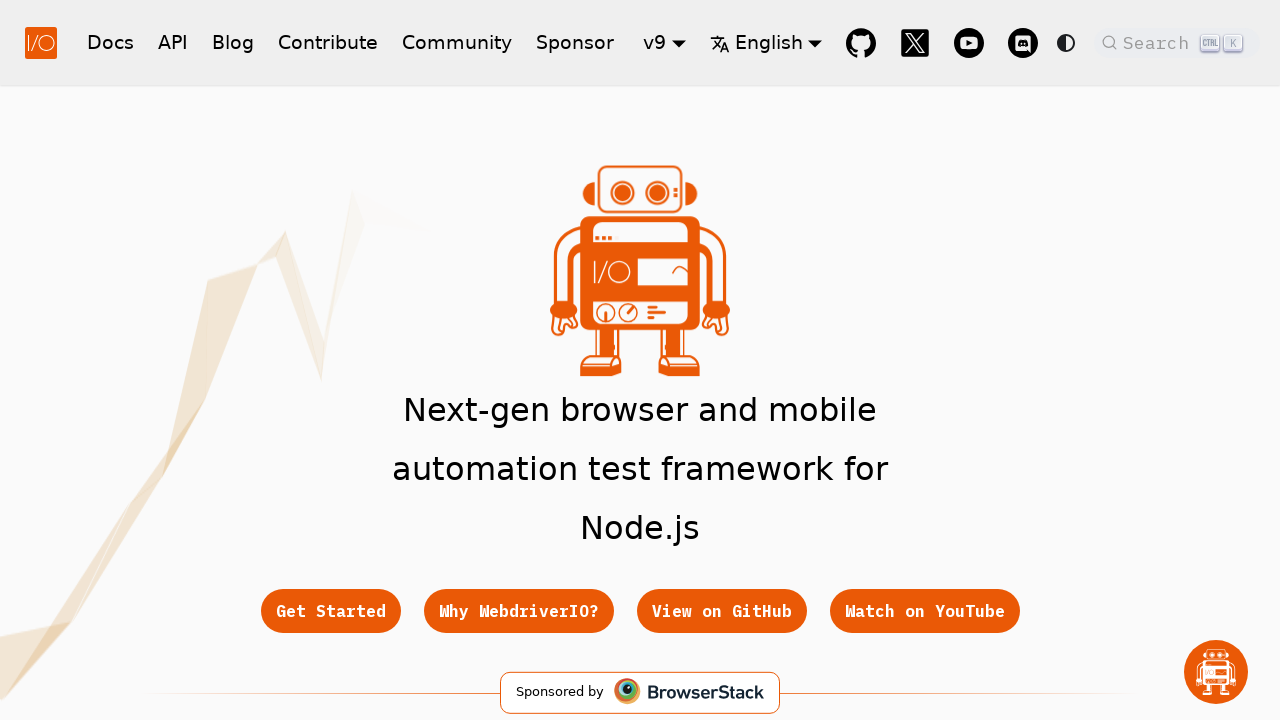

Navigated to WebDriver.io homepage
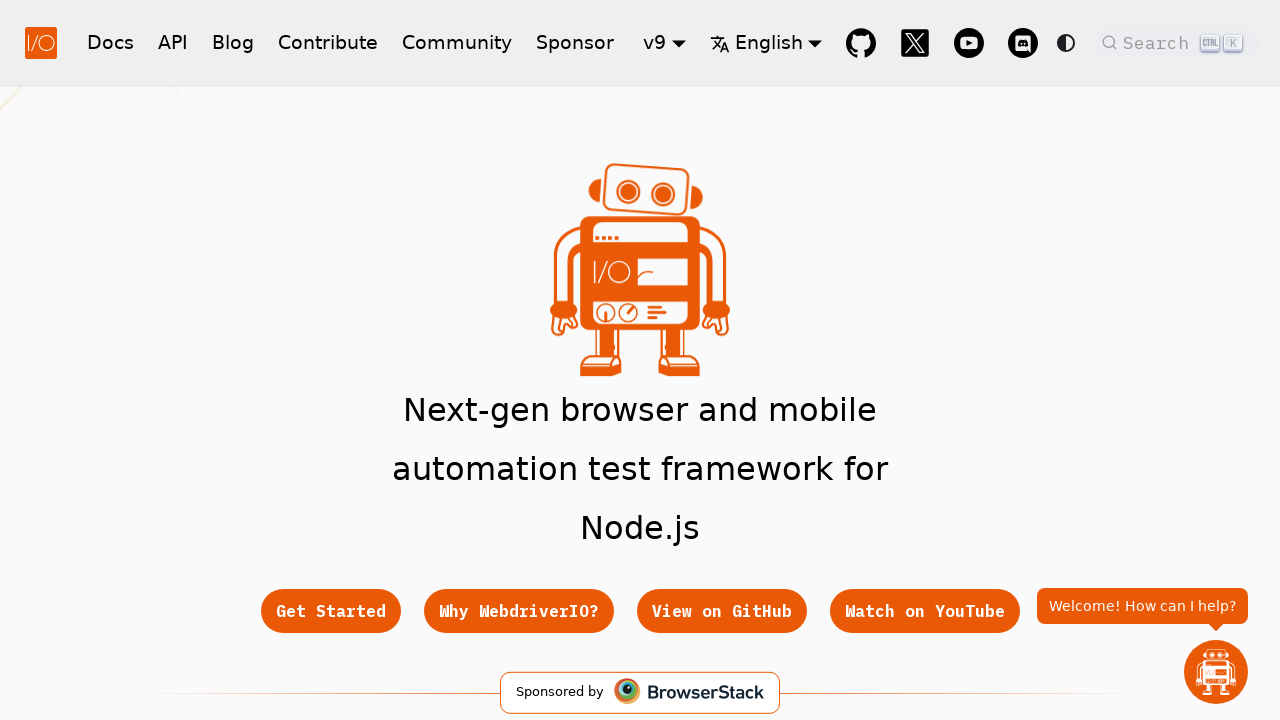

Located subtitle element with selector '.hero__subtitle'
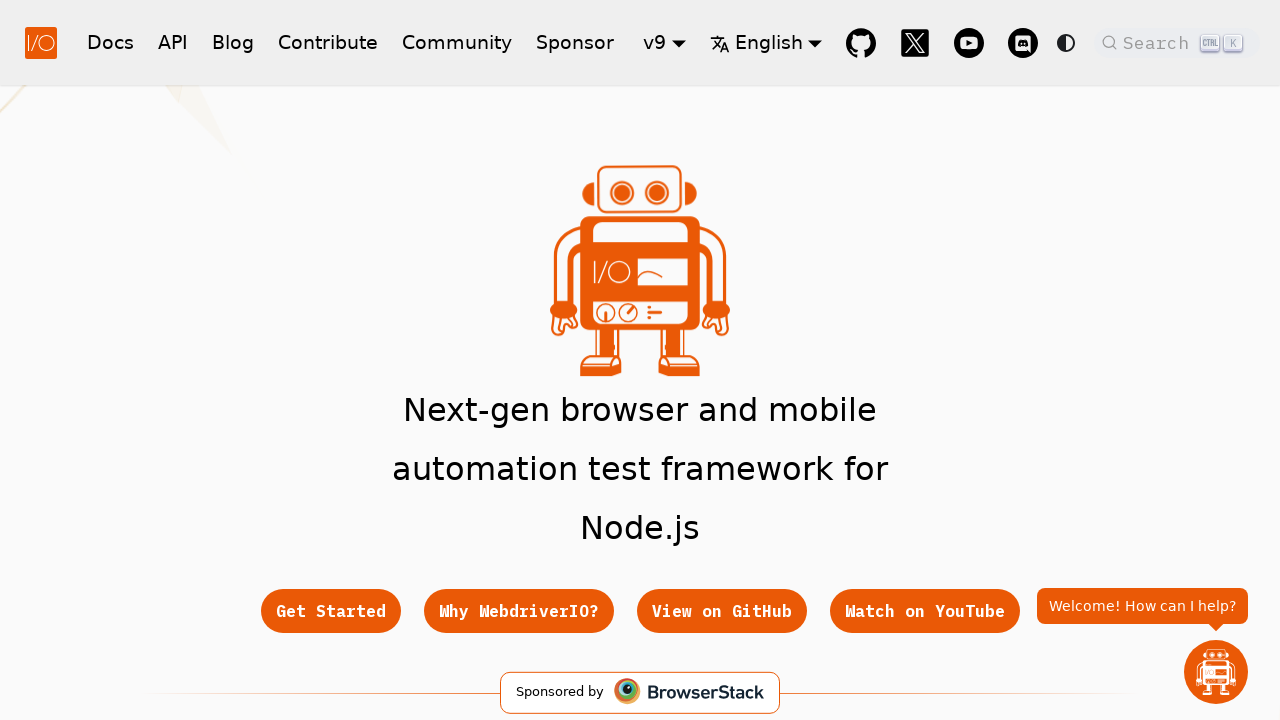

Retrieved subtitle text content: 'Next-gen browser and mobile automation test framework for Node.js'
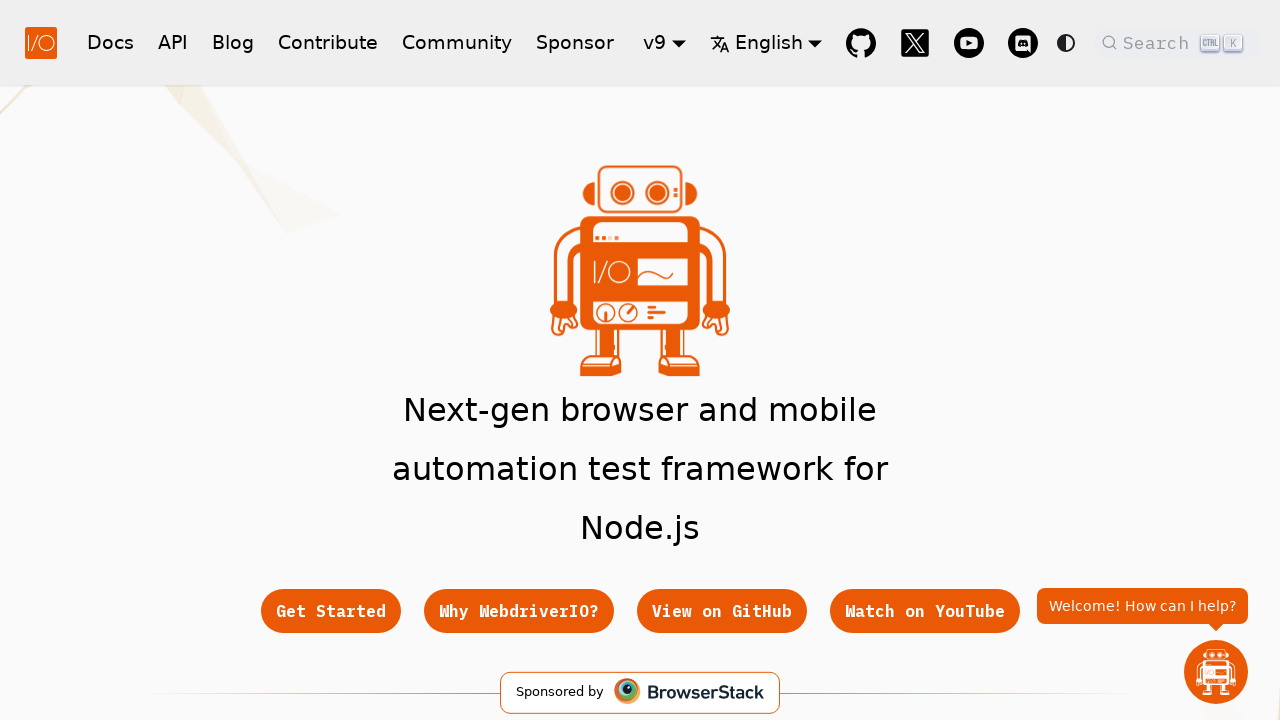

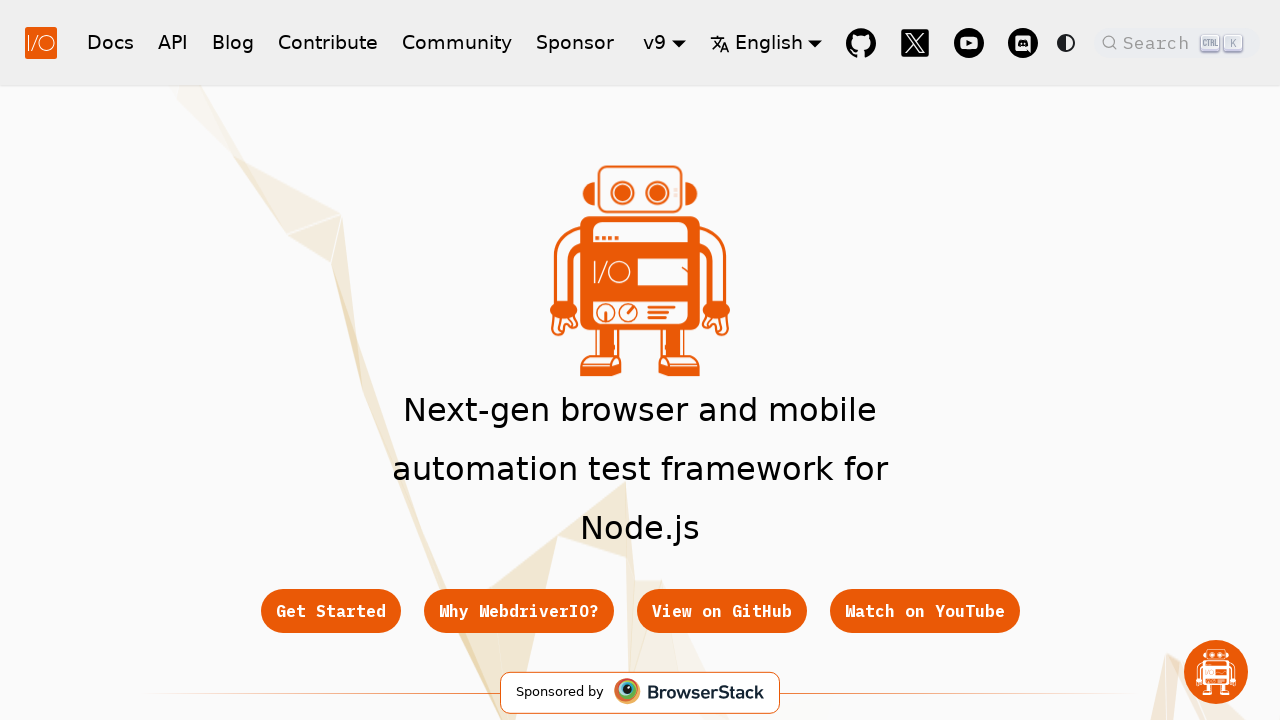